Solves a mathematical captcha by calculating a formula based on a value from the page, then fills the answer and submits the form with checkboxes selected

Starting URL: http://suninjuly.github.io/math.html

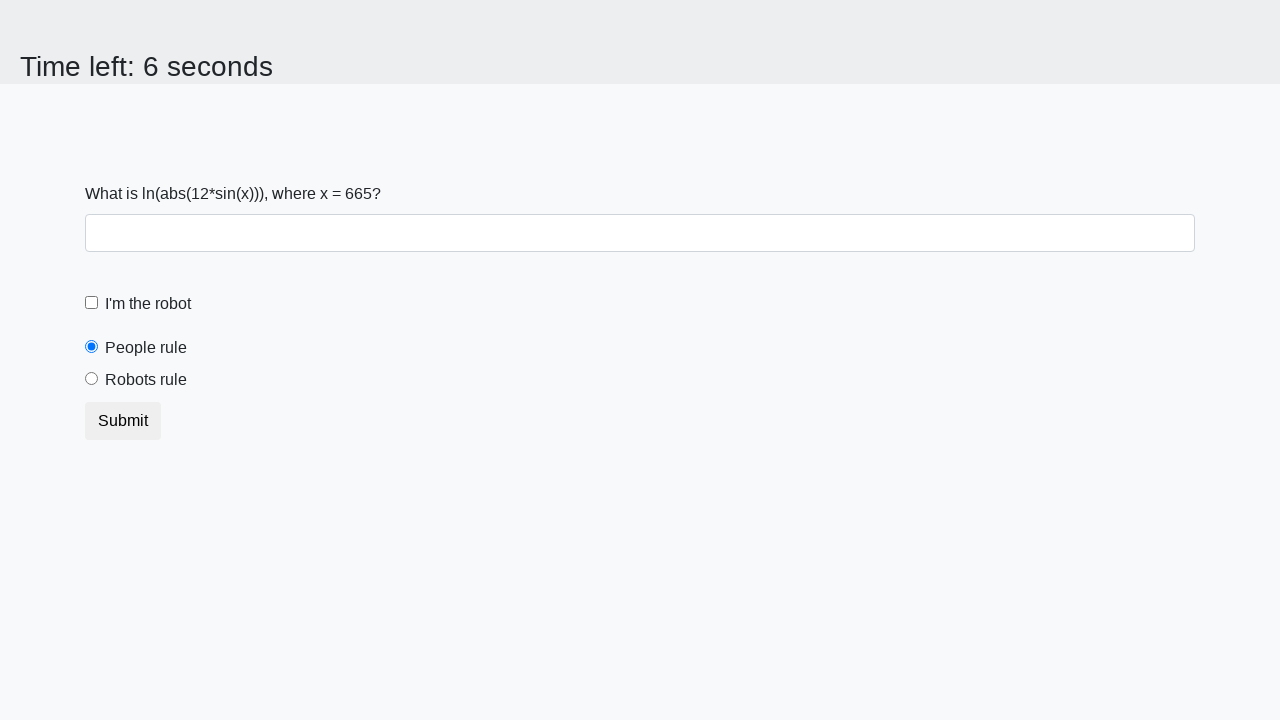

Located the input value element
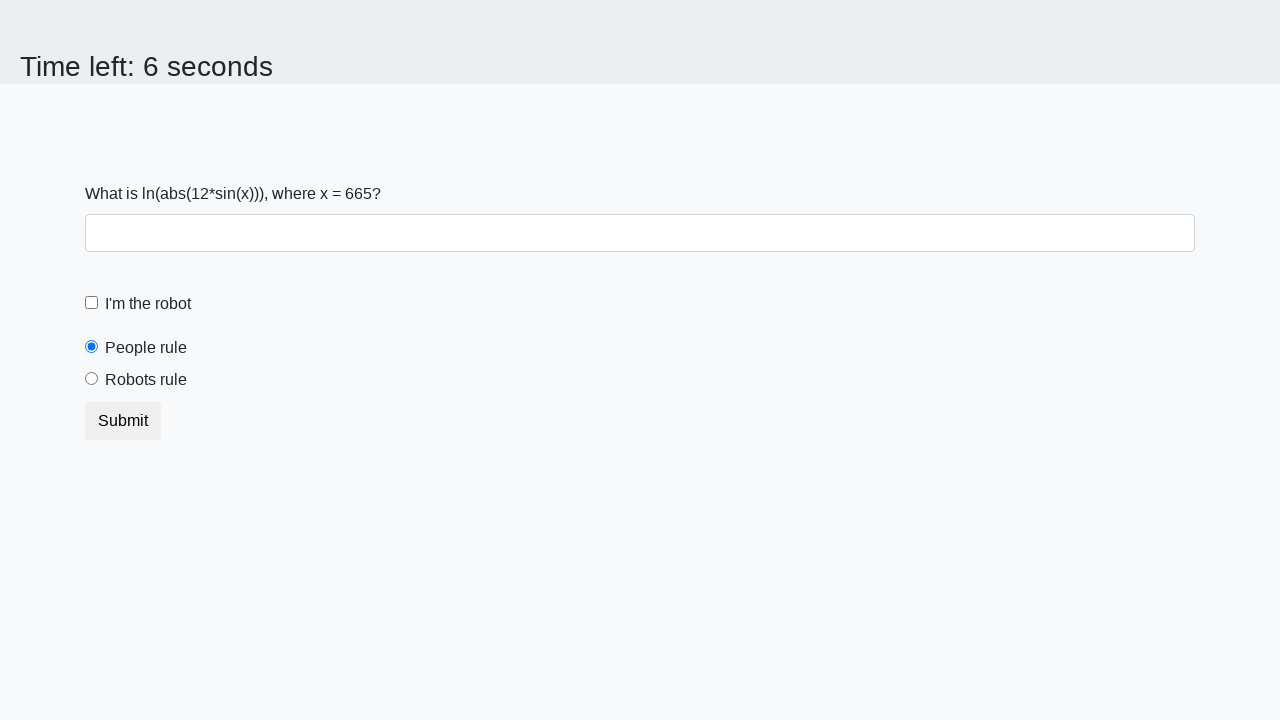

Retrieved value from page: 665
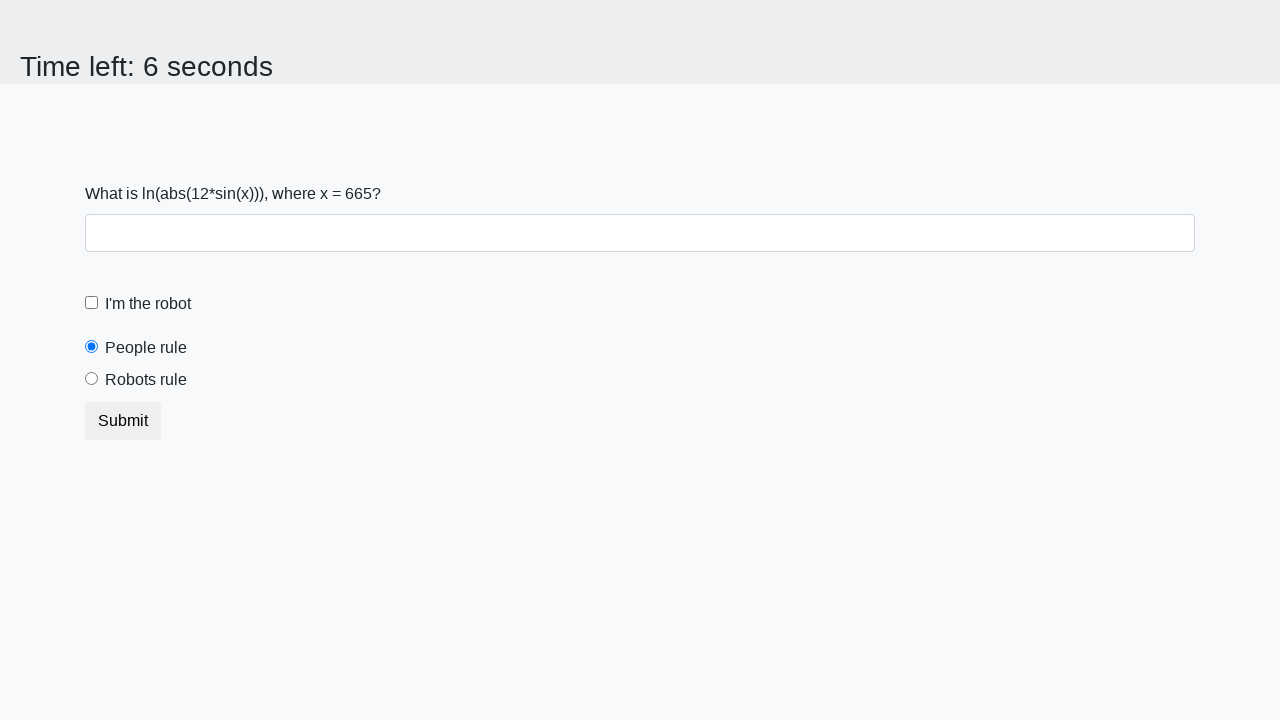

Calculated formula result: 2.323412902851447
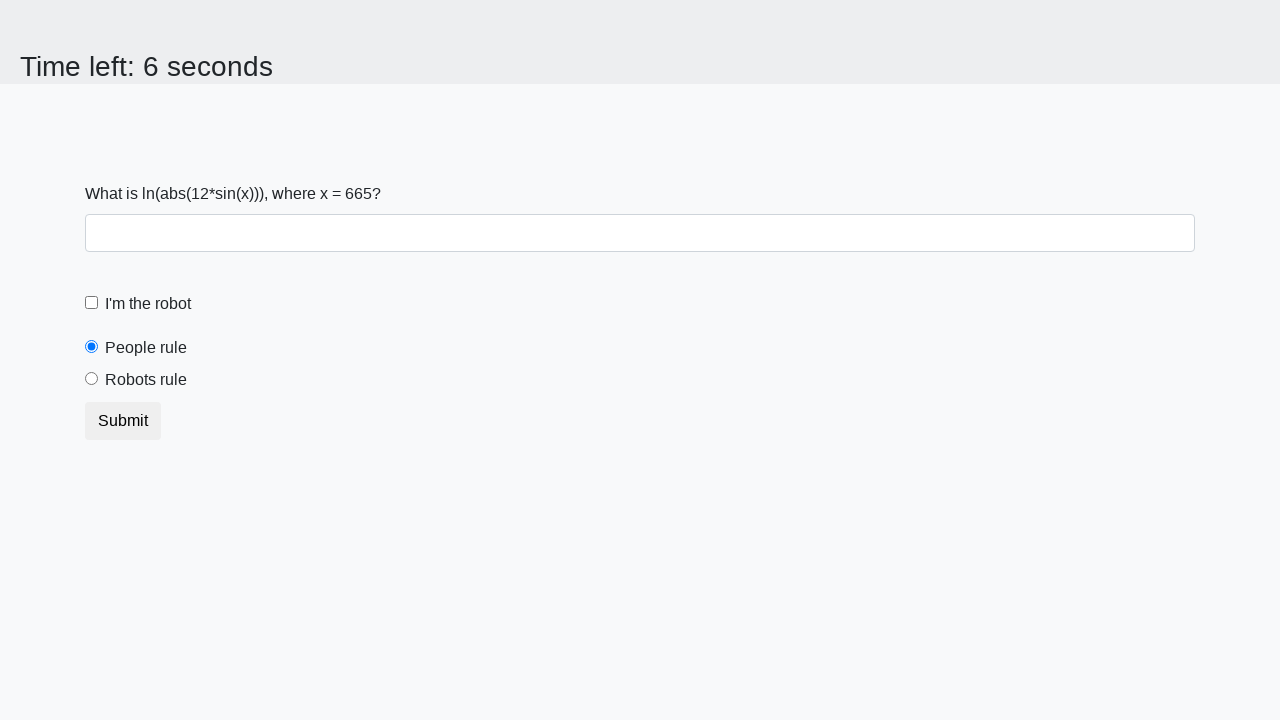

Filled answer field with calculated value: 2.323412902851447 on .form-control
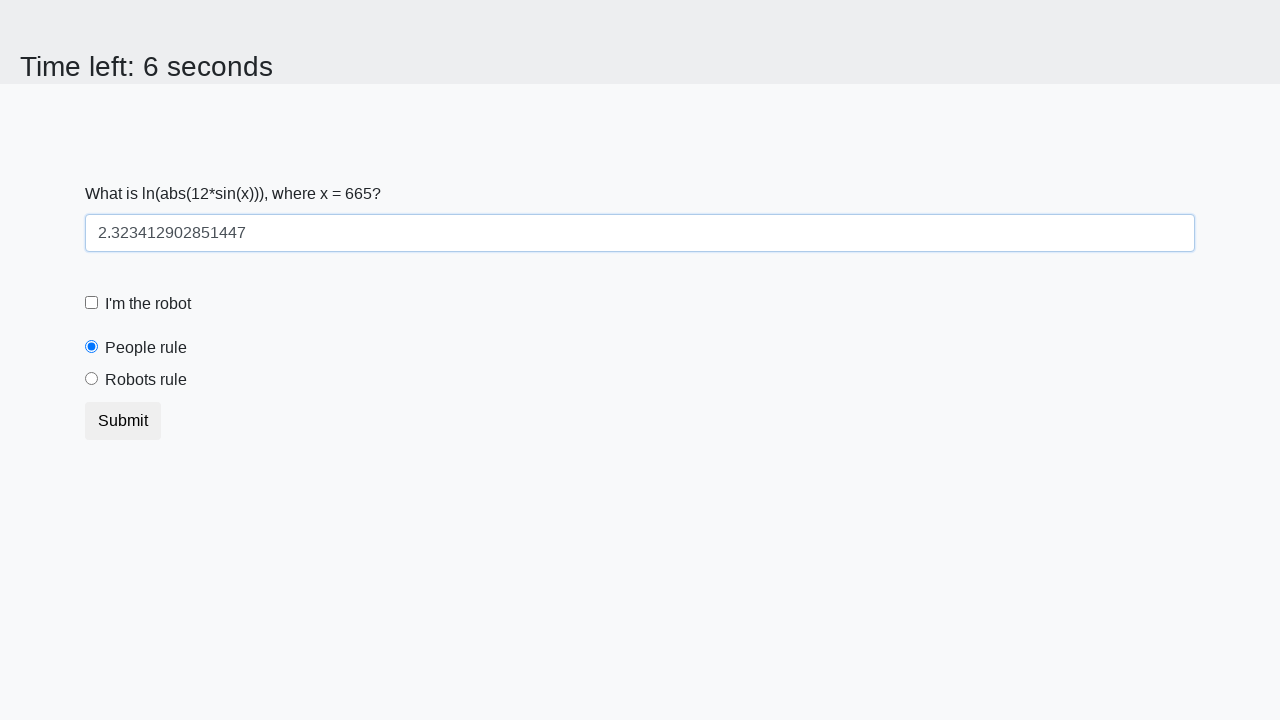

Clicked robot checkbox at (148, 304) on [for='robotCheckbox']
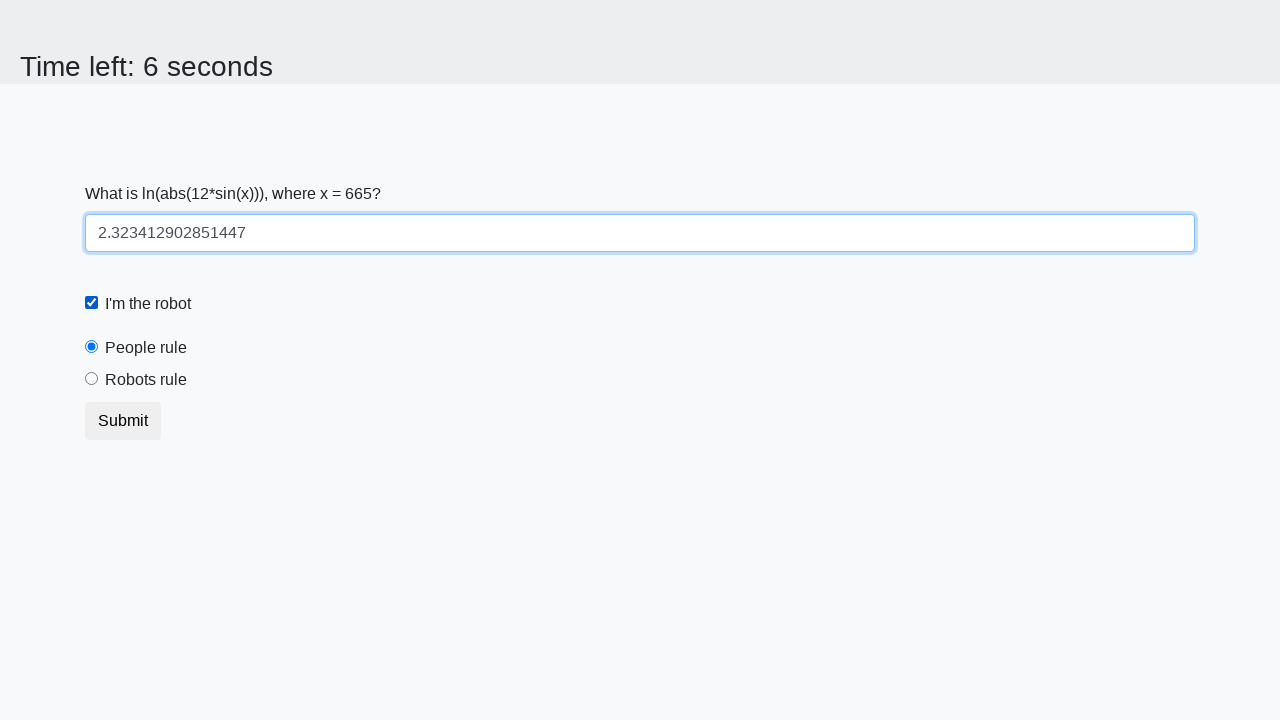

Clicked robots rule radio button at (146, 380) on [for='robotsRule']
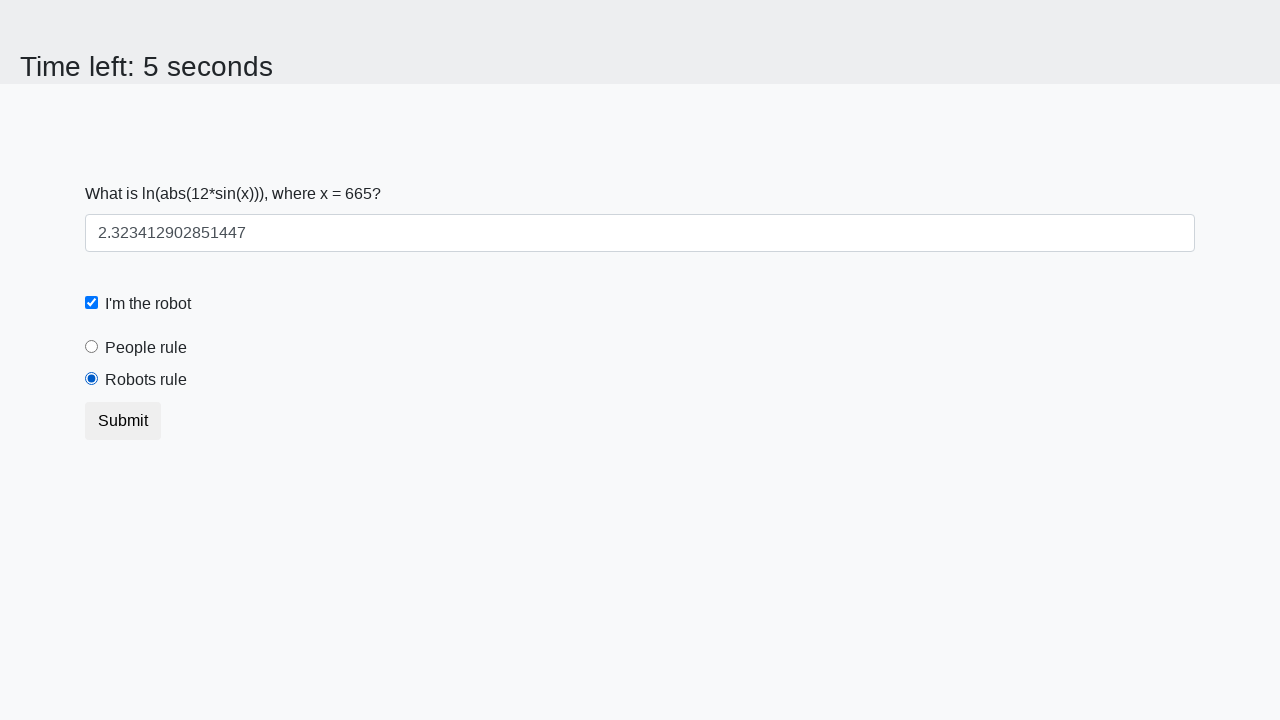

Submitted the form at (123, 421) on button.btn
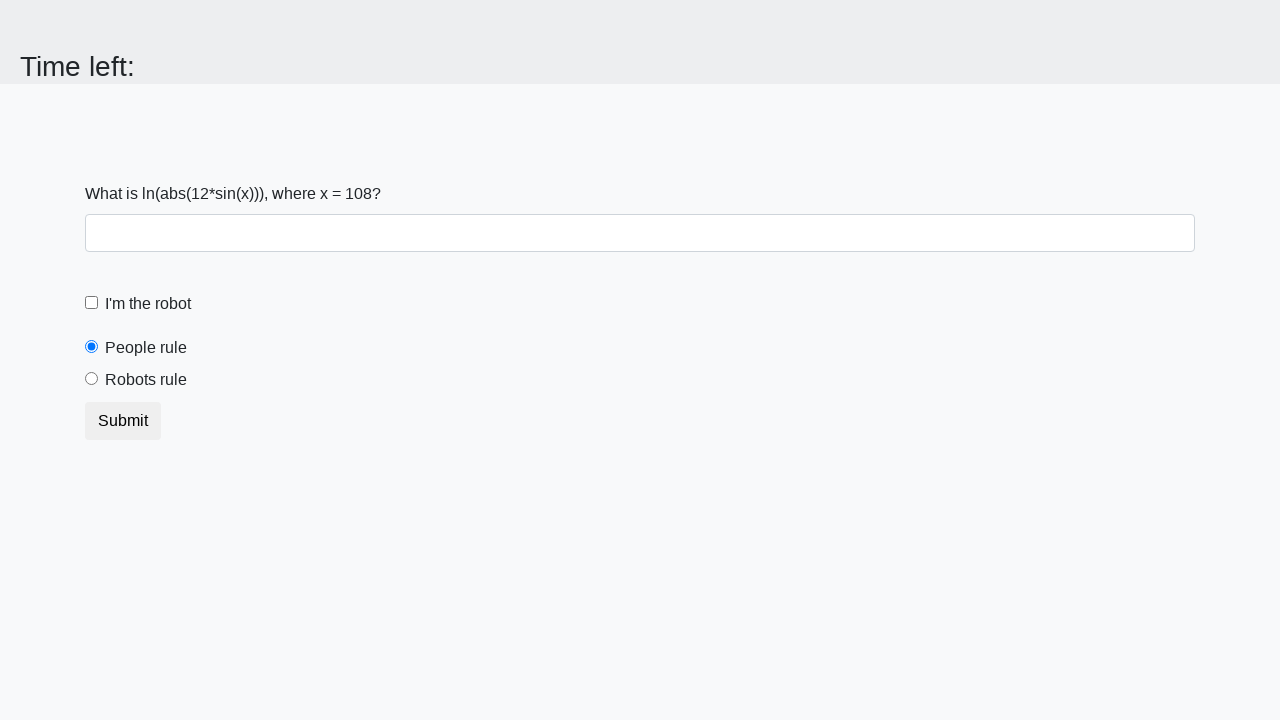

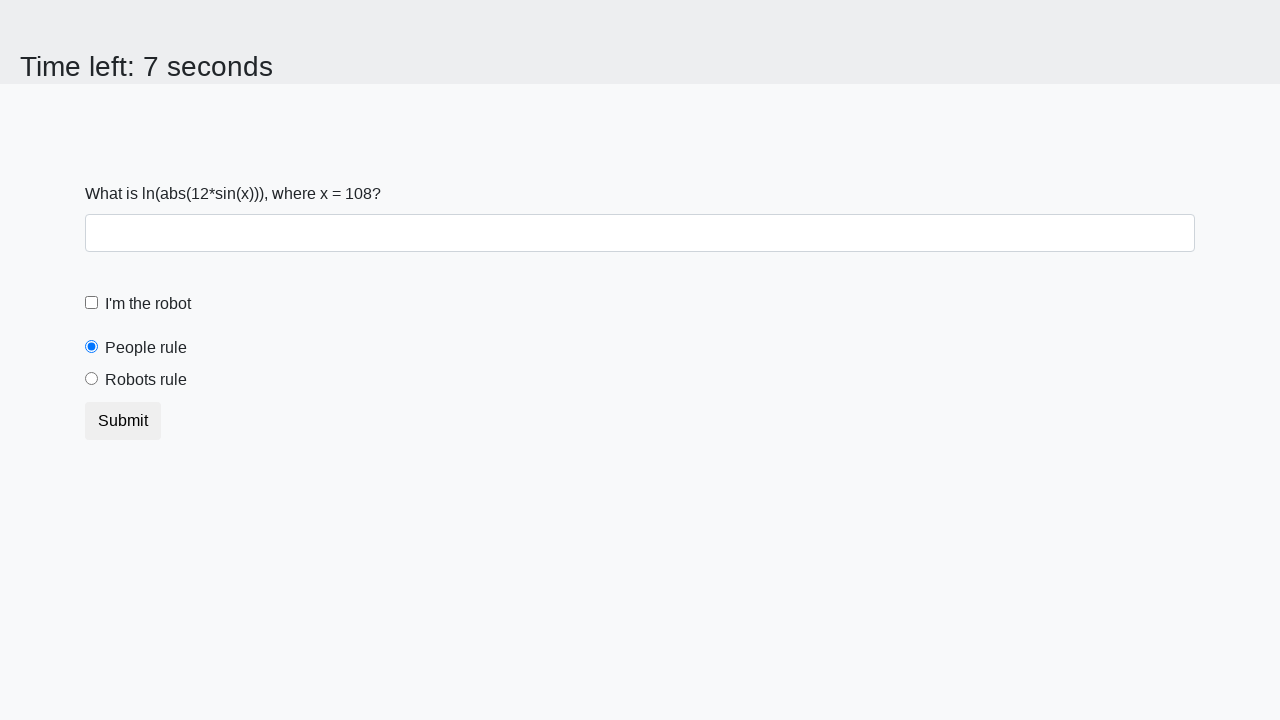